Tests JavaScript prompt dialog by clicking the JS Prompt button, dismissing it without entering text, and verifying the result message shows null

Starting URL: https://the-internet.herokuapp.com/javascript_alerts

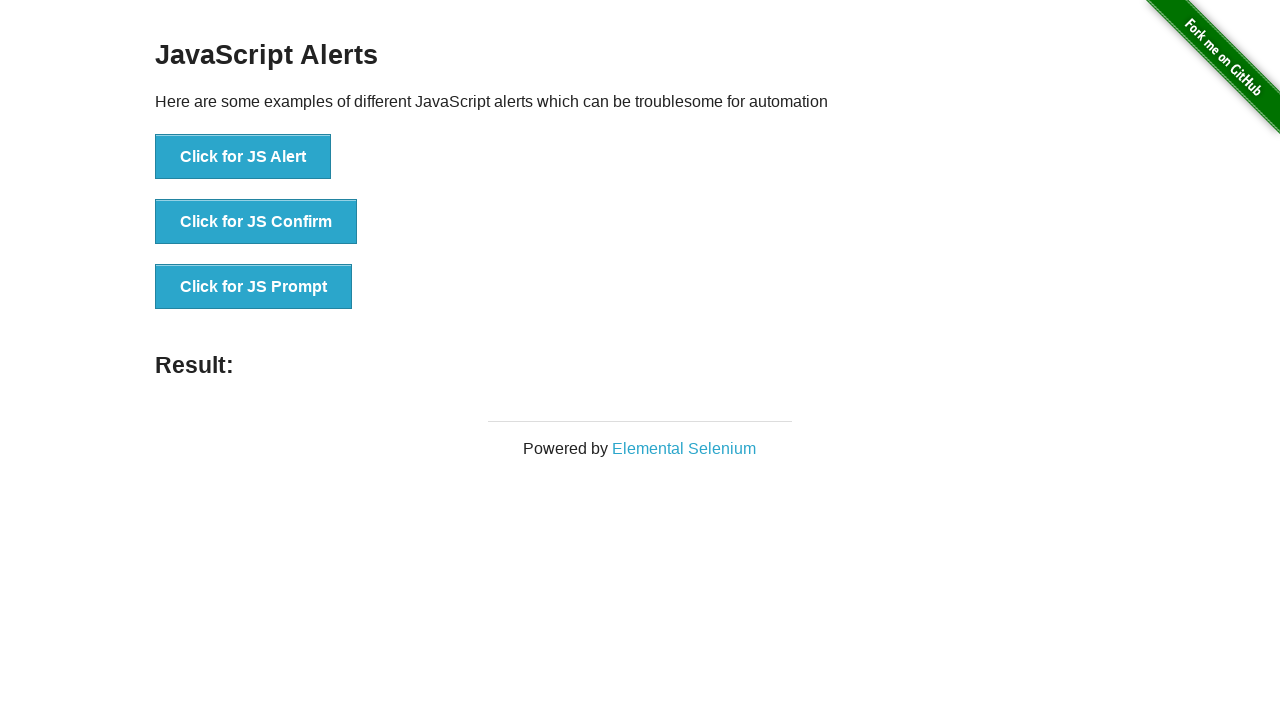

Set up dialog handler to dismiss prompts
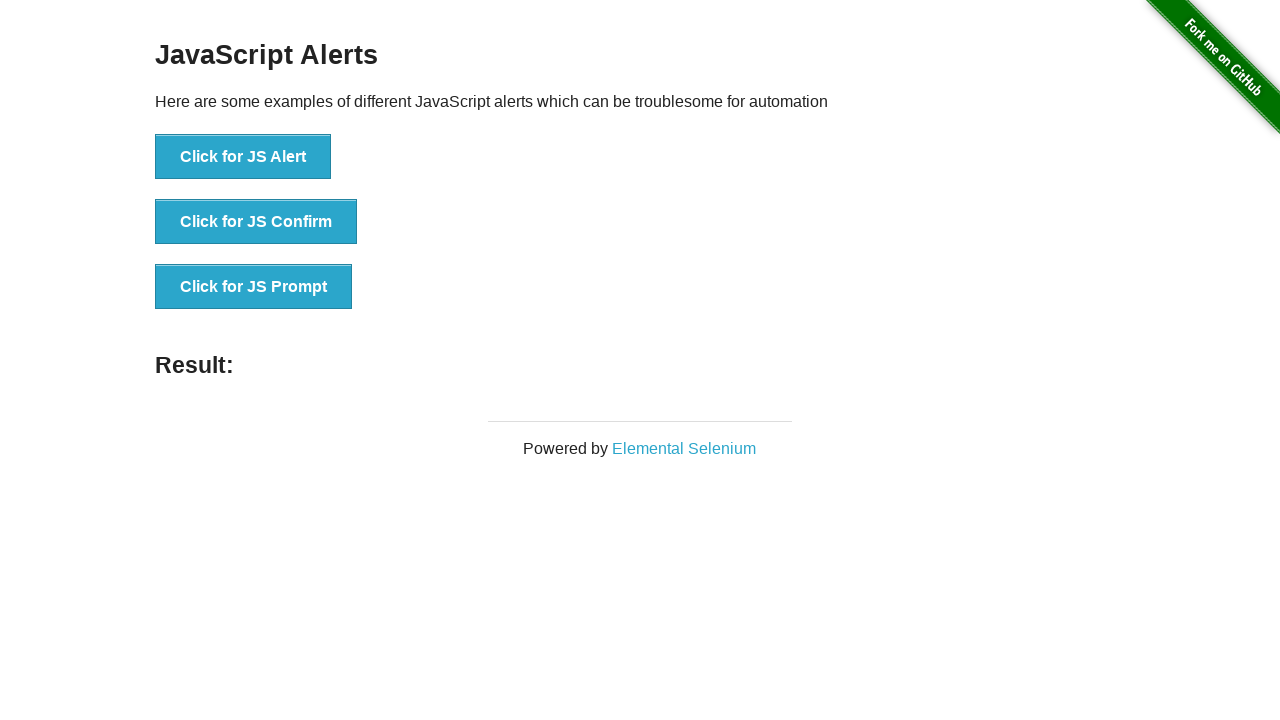

Clicked JS Prompt button to trigger prompt dialog at (254, 287) on button[onclick*='jsPrompt']
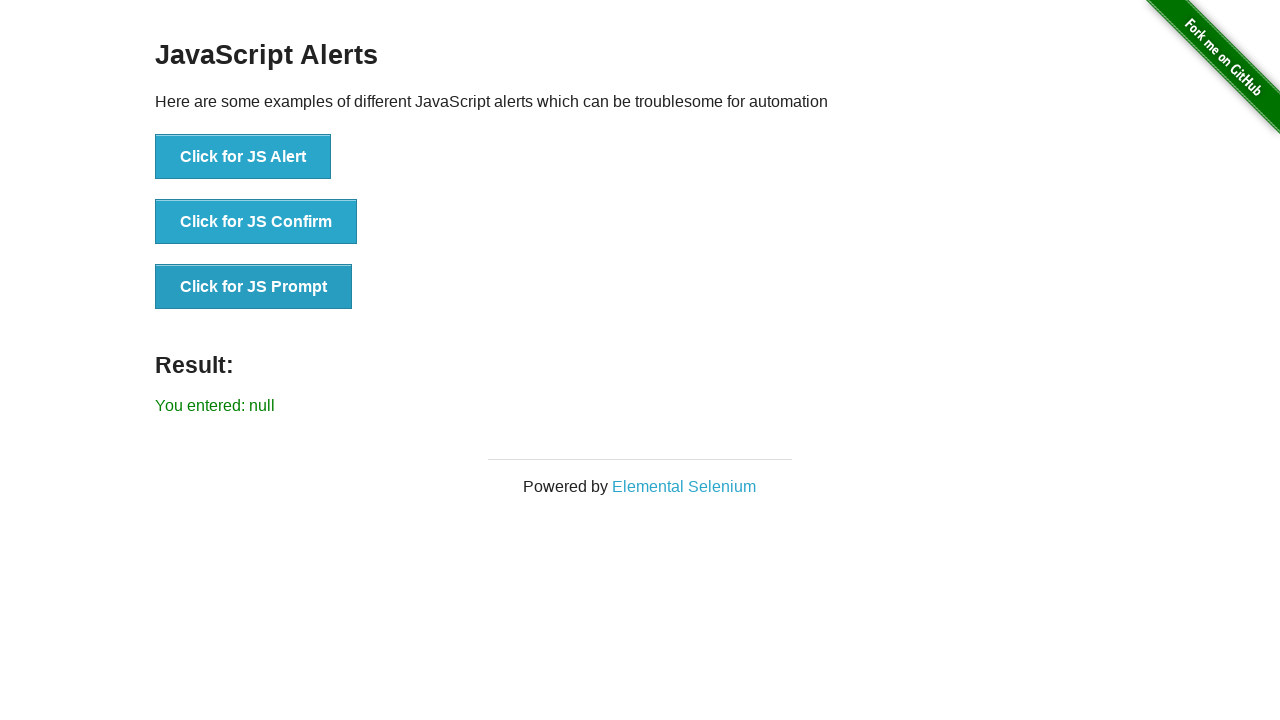

Waited for result message to appear after dismissing prompt
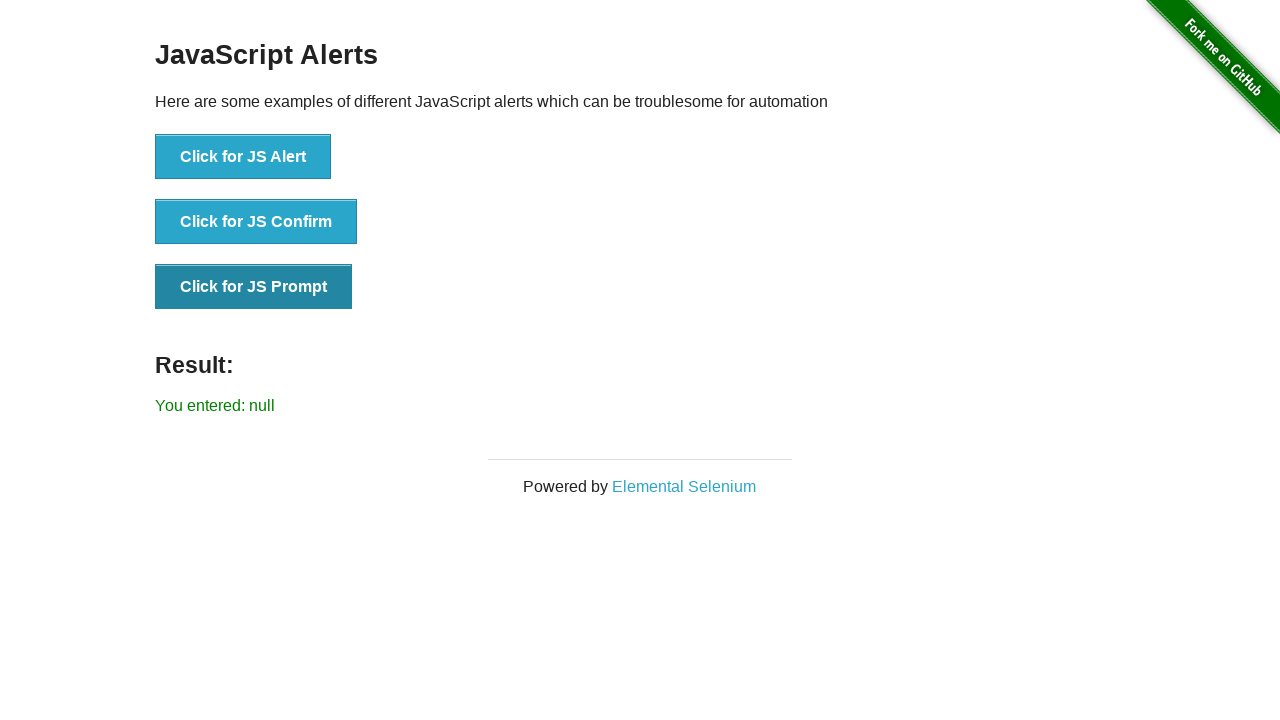

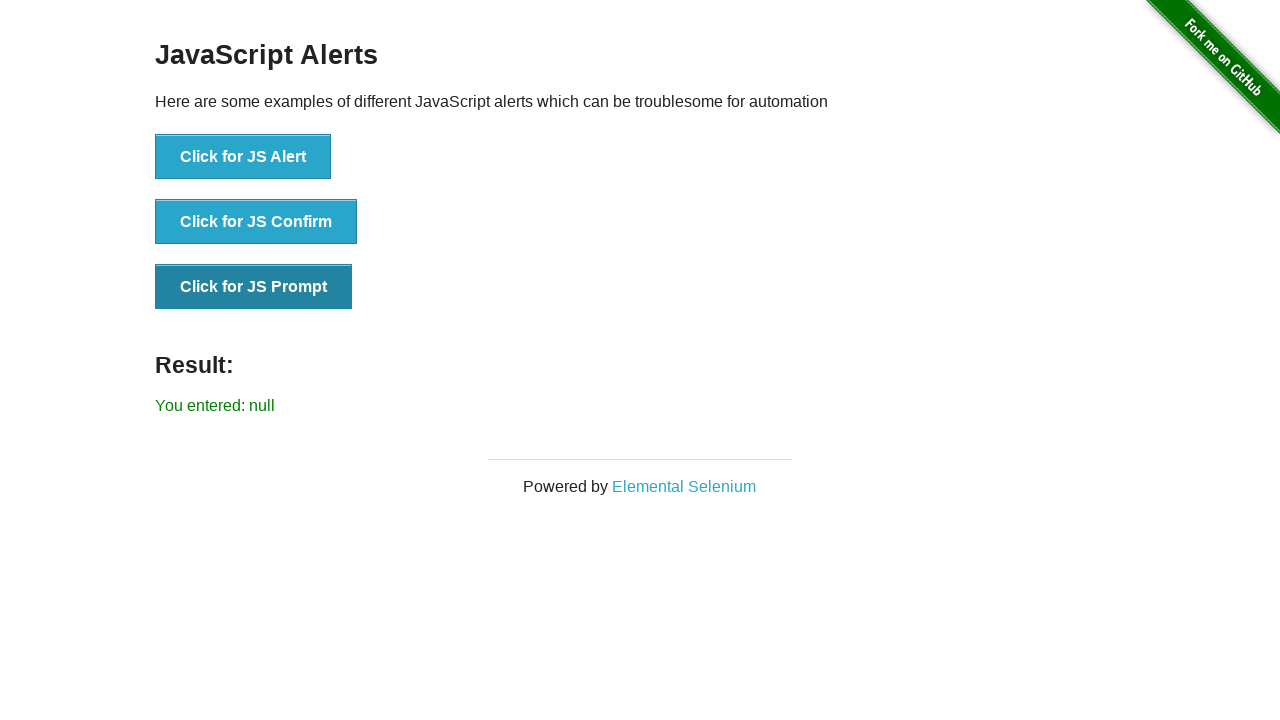